Tests menu hover color change and submenu visibility by hovering over different menu items.

Starting URL: https://demoqa.com/menu

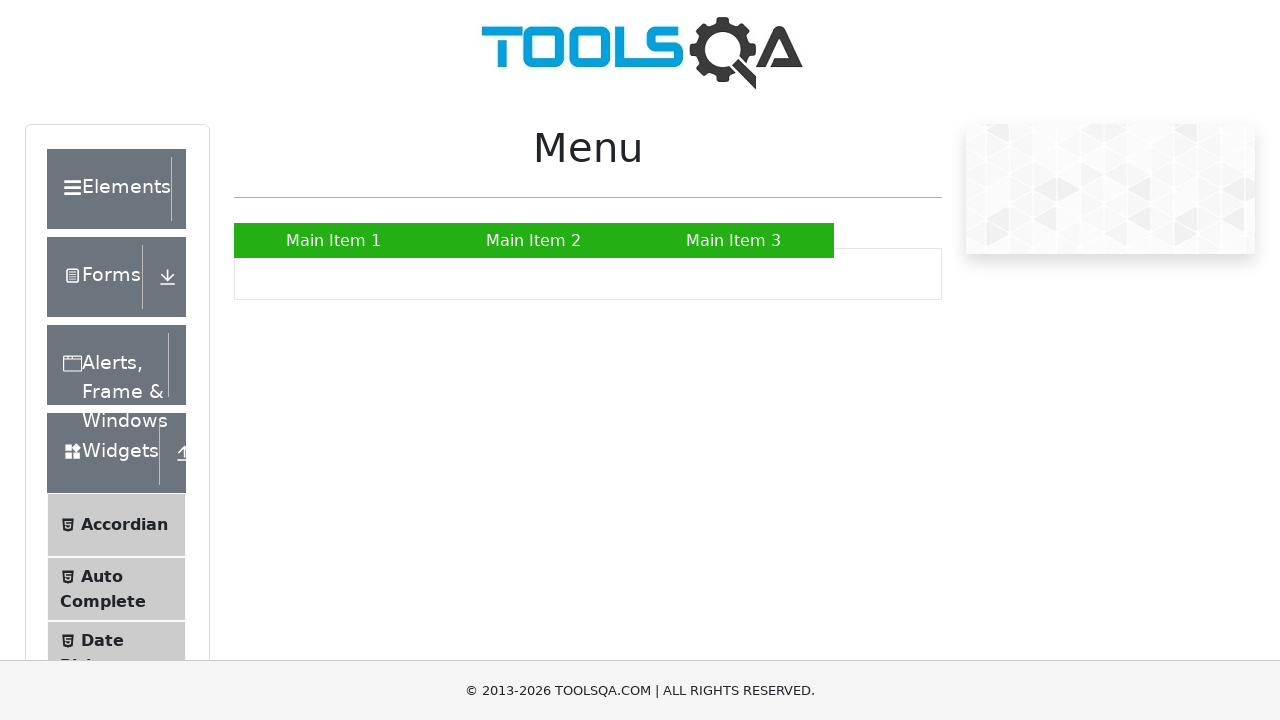

Hovered over Main Item 1 to observe hover color change at (334, 240) on xpath=//ul[@id='nav']//a[text()='Main Item 1']
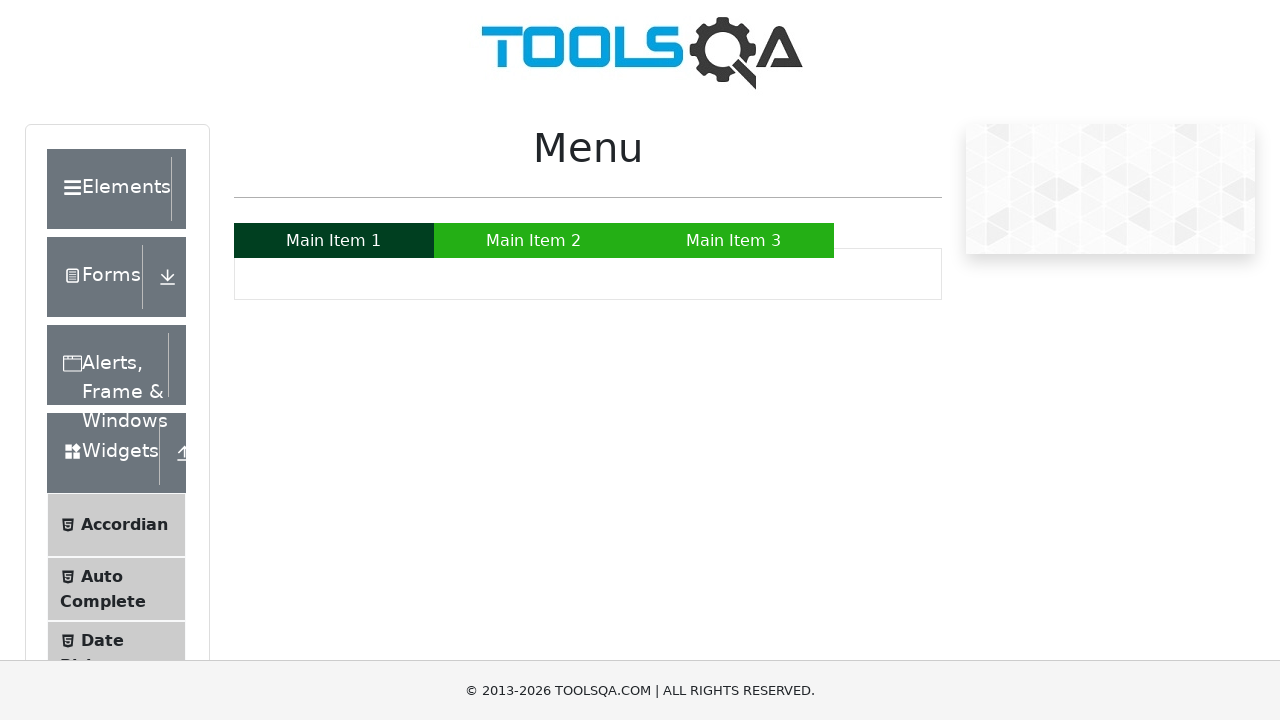

Hovered over Main Item 2 at (534, 240) on xpath=//ul[@id='nav']//a[text()='Main Item 2']
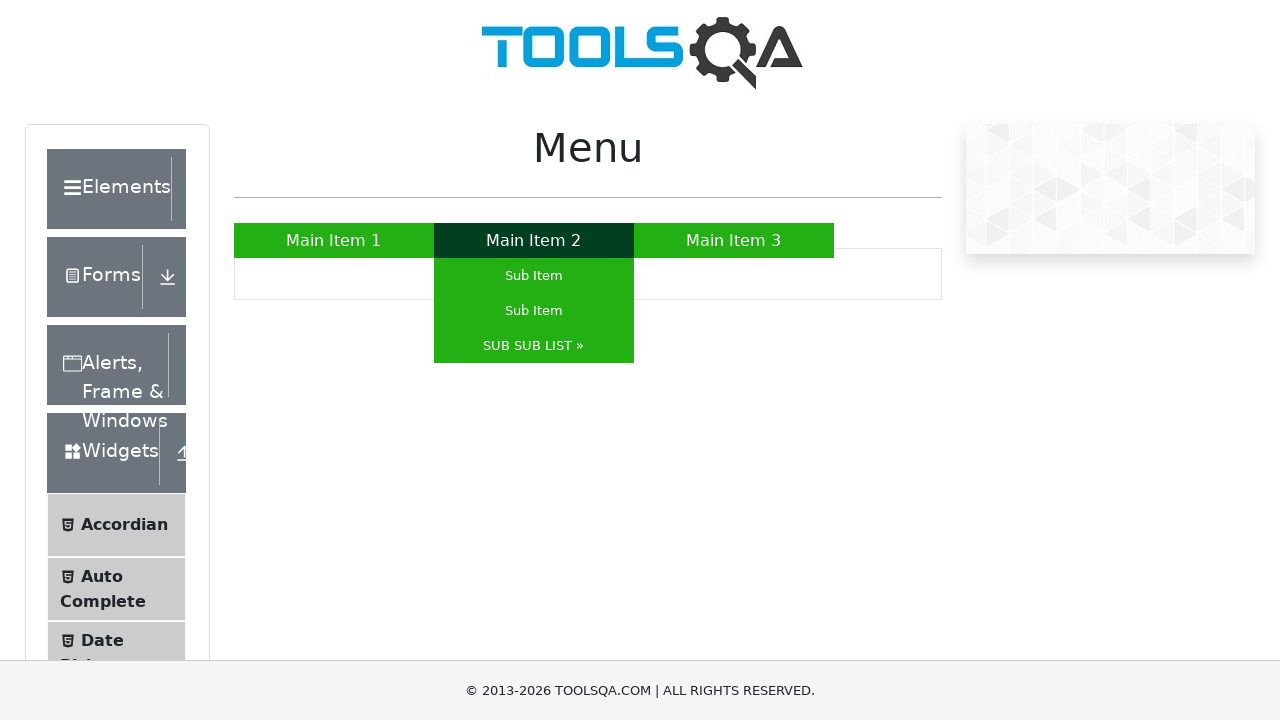

Submenu for Main Item 2 appeared
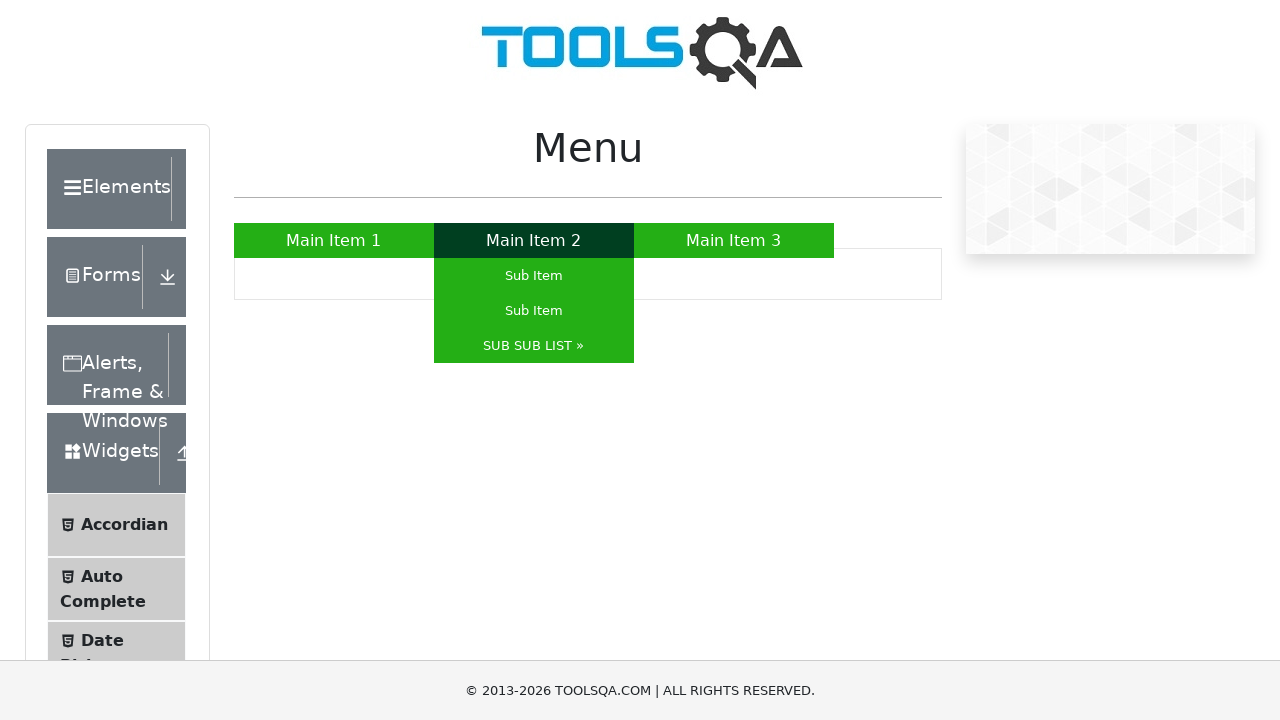

Hovered over SUB SUB LIST to reveal nested submenu at (534, 346) on xpath=//ul[@id='nav']//a[text()='SUB SUB LIST »']
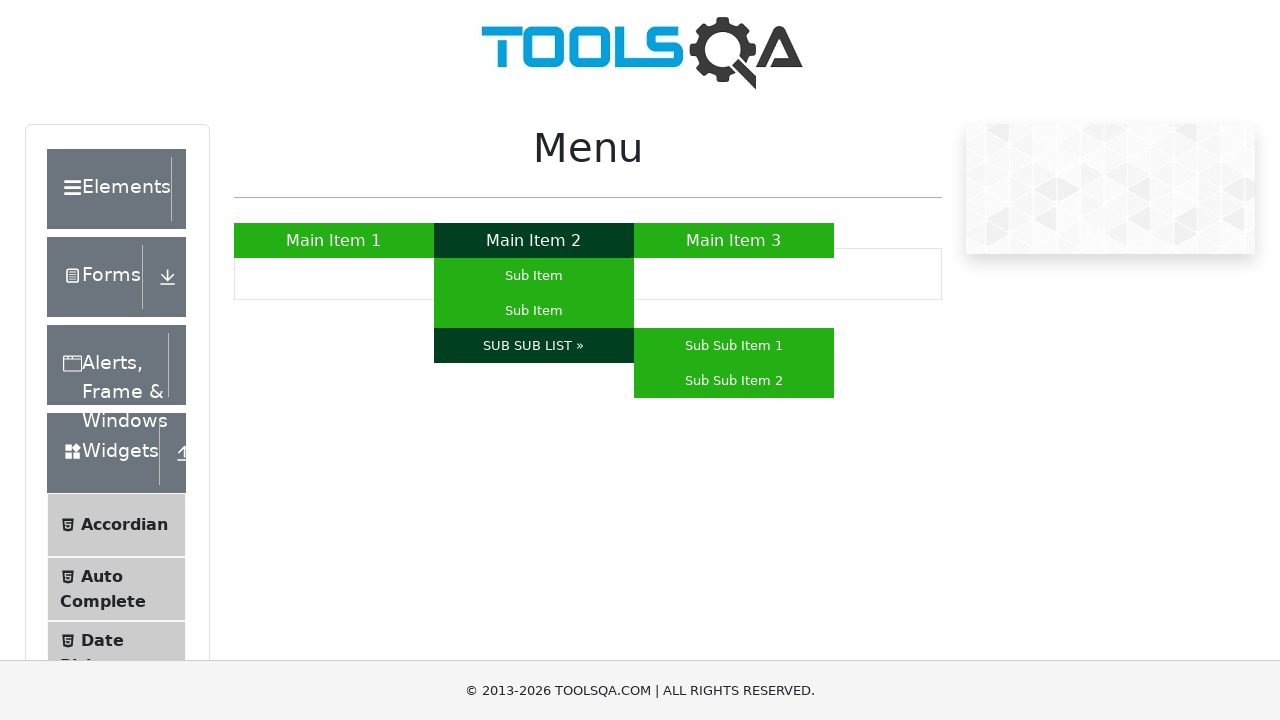

Hovered over Main Item 3 to observe hover color change at (734, 240) on xpath=//ul[@id='nav']//a[text()='Main Item 3']
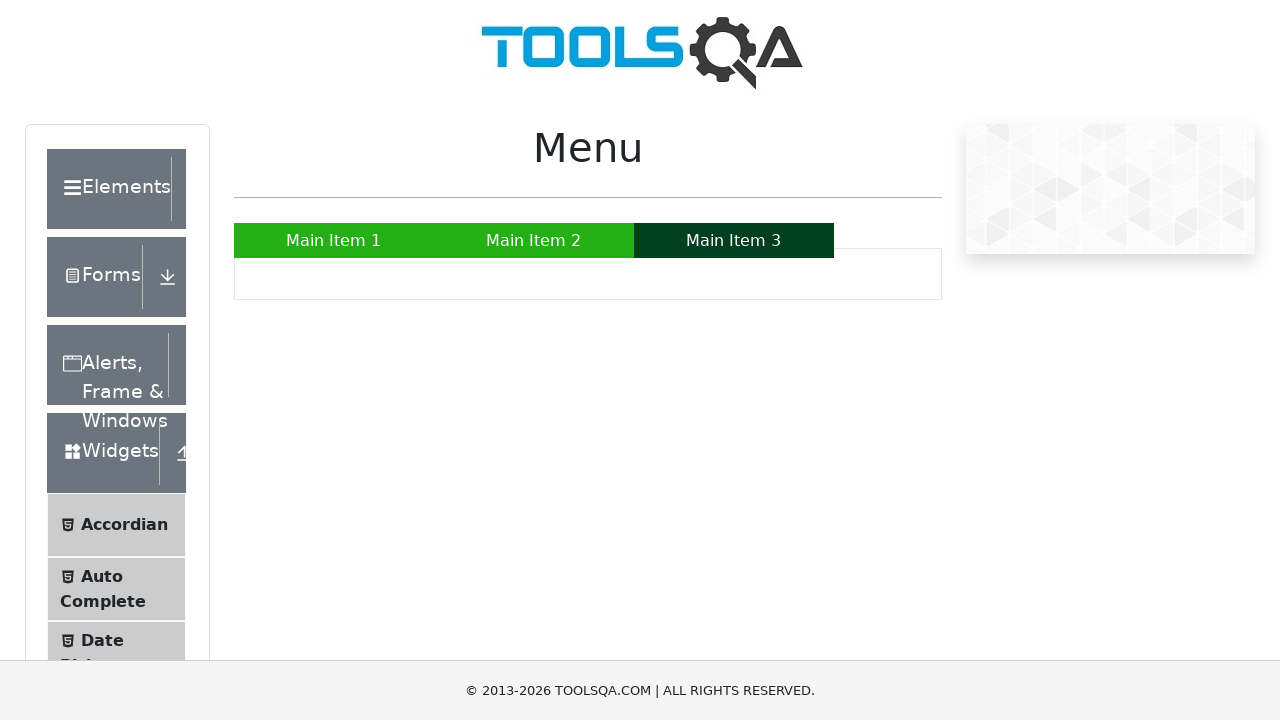

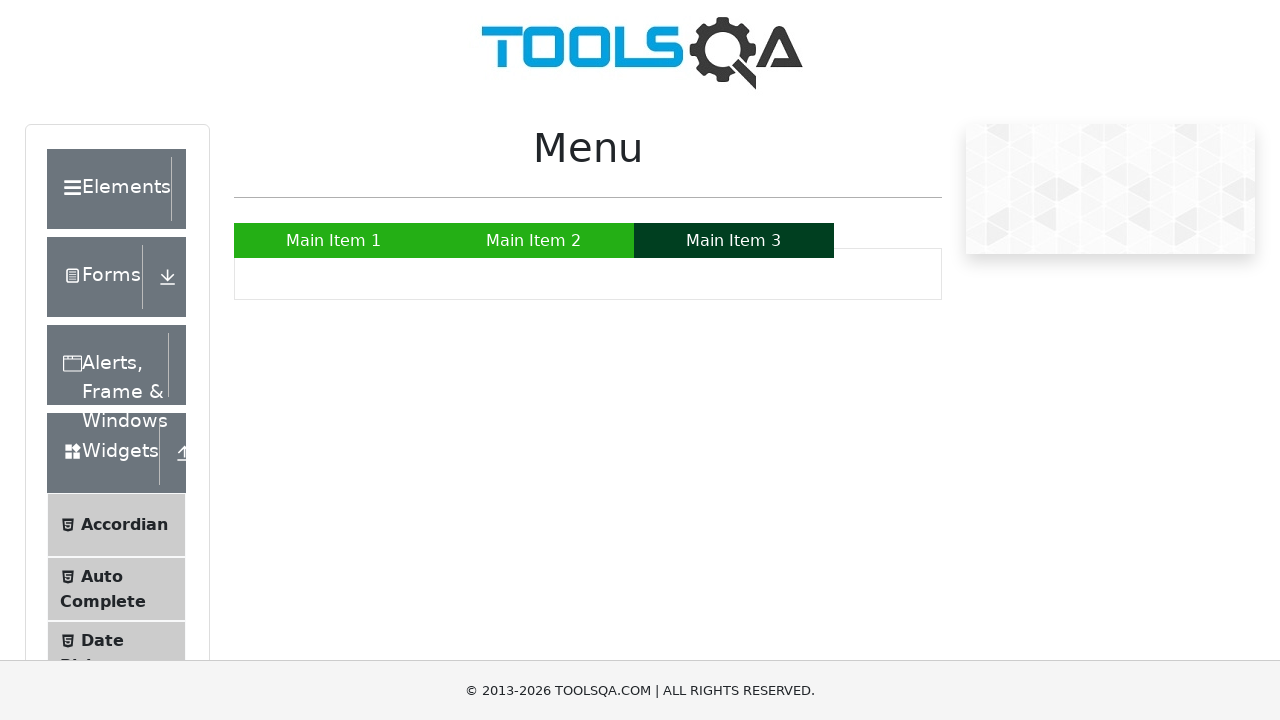